Tests dropdown functionality by selecting different countries using various selection methods.

Starting URL: https://testautomationpractice.blogspot.com/

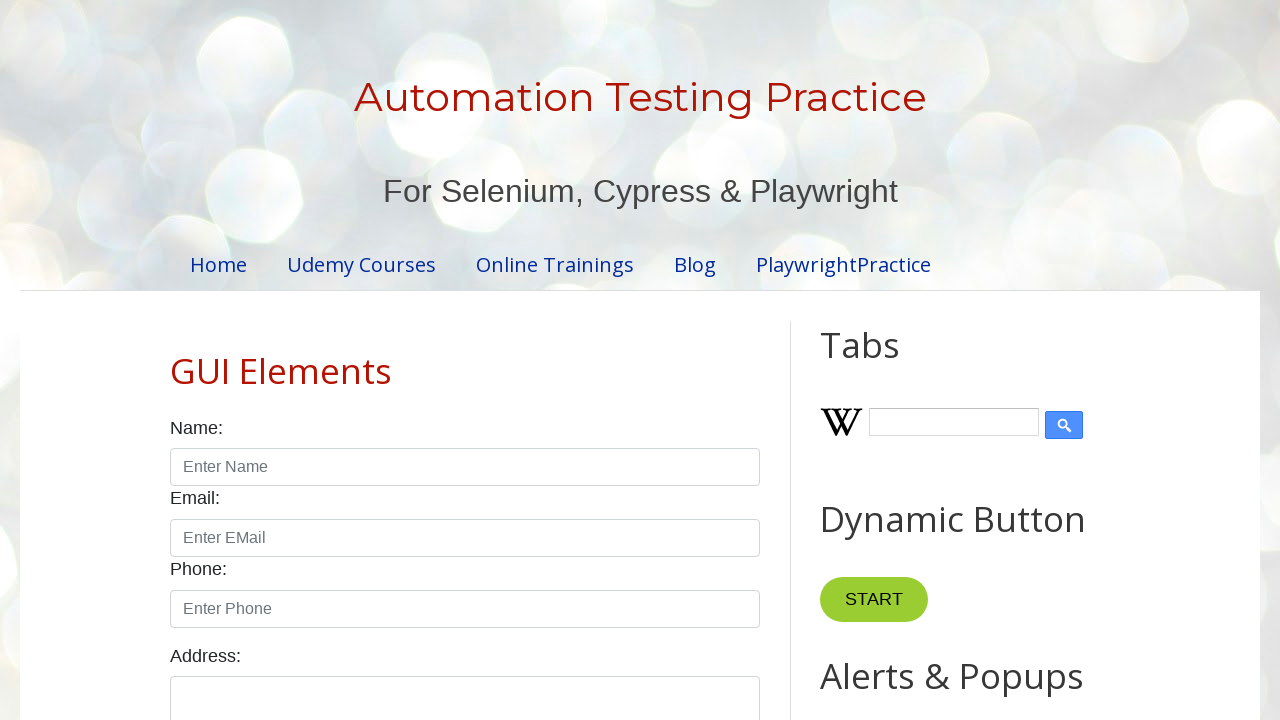

Country dropdown selector became visible
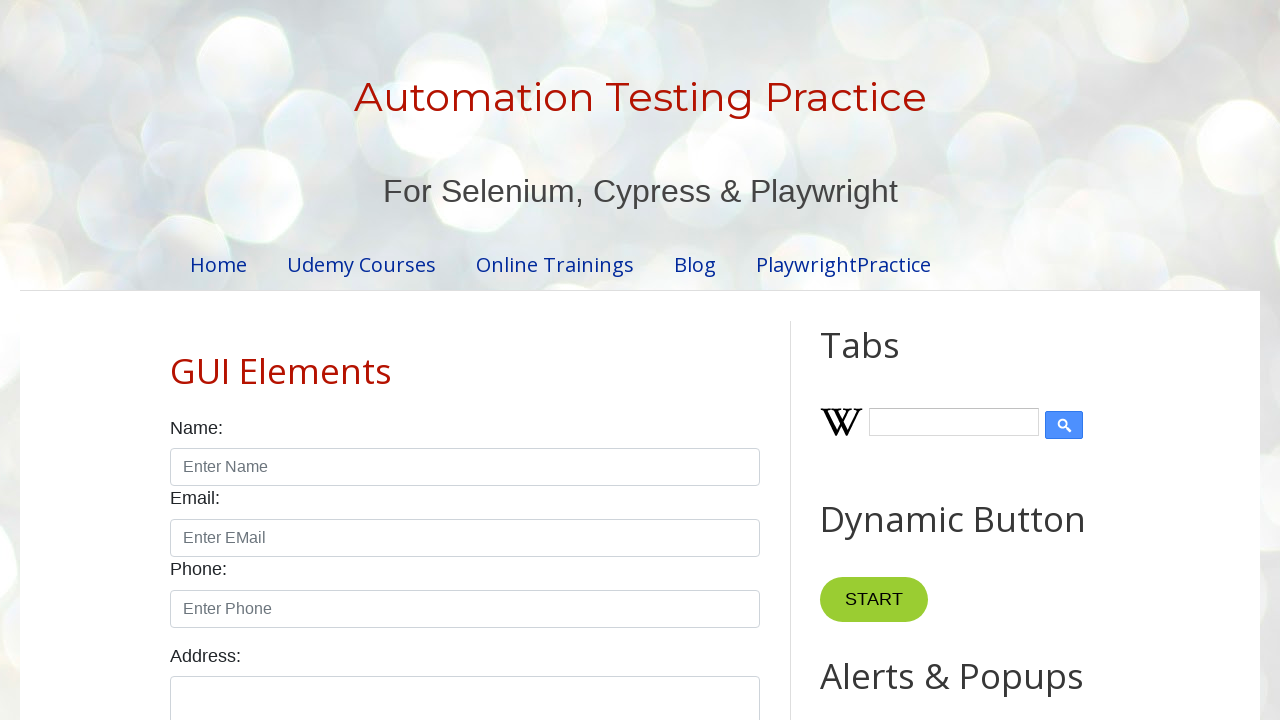

Selected Japan from country dropdown using label on select#country
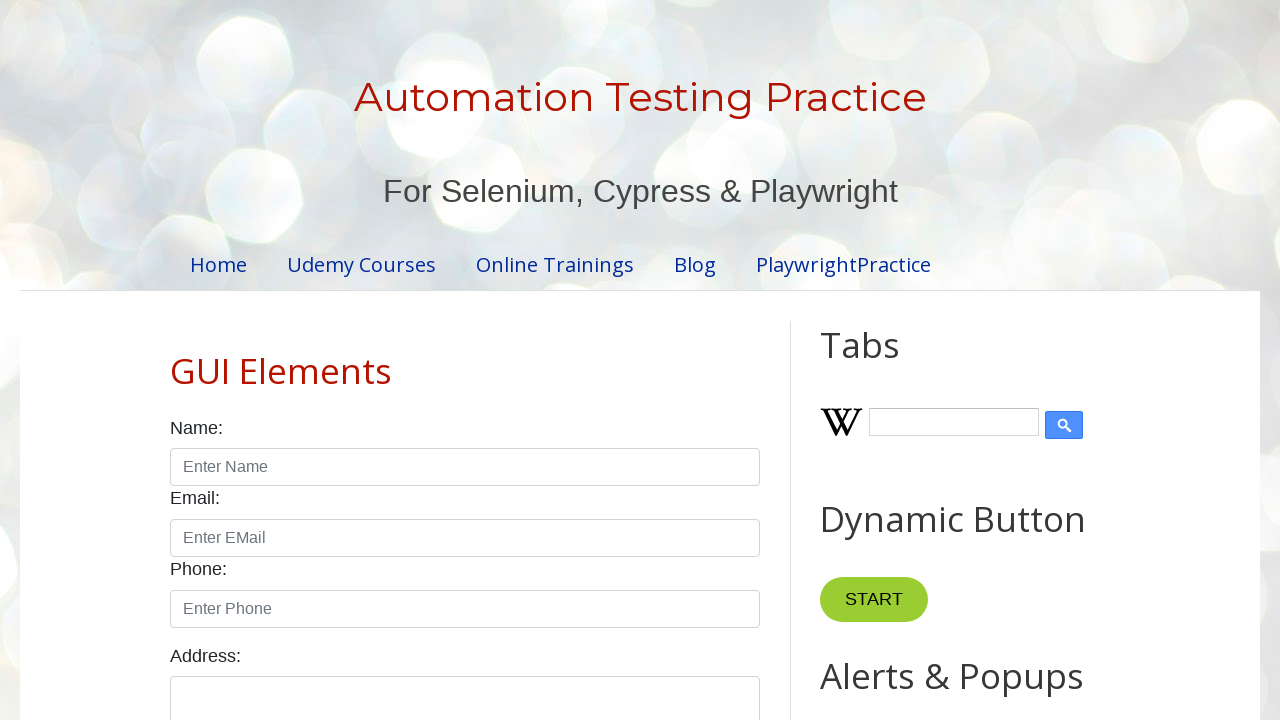

Clicked on country dropdown at (465, 360) on select#country
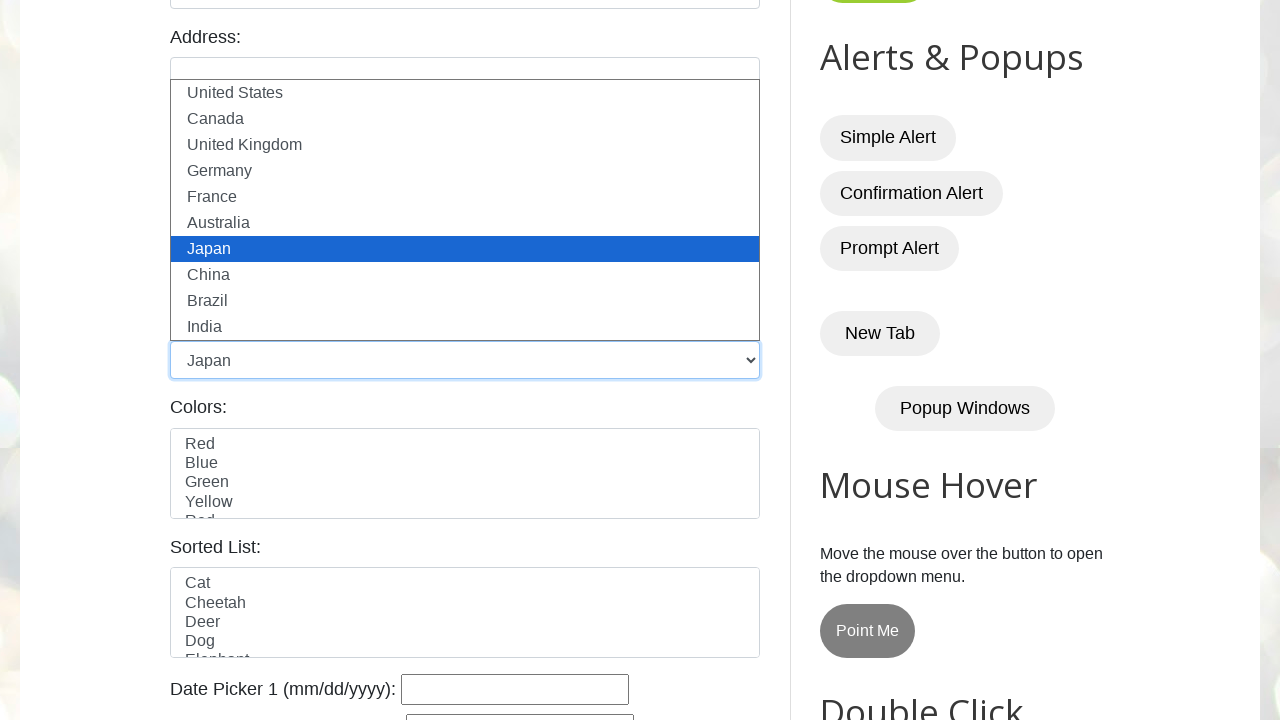

Selected India from country dropdown using value on select#country
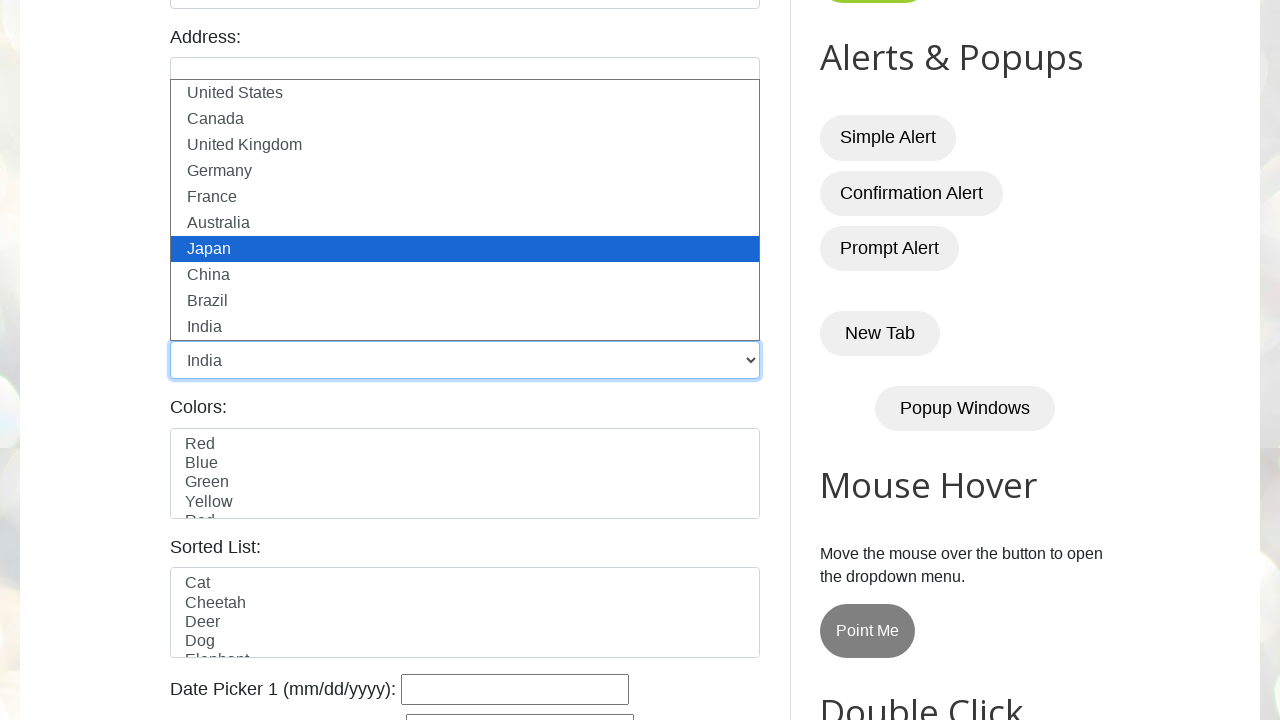

Selected 6th option from country dropdown using index on select#country
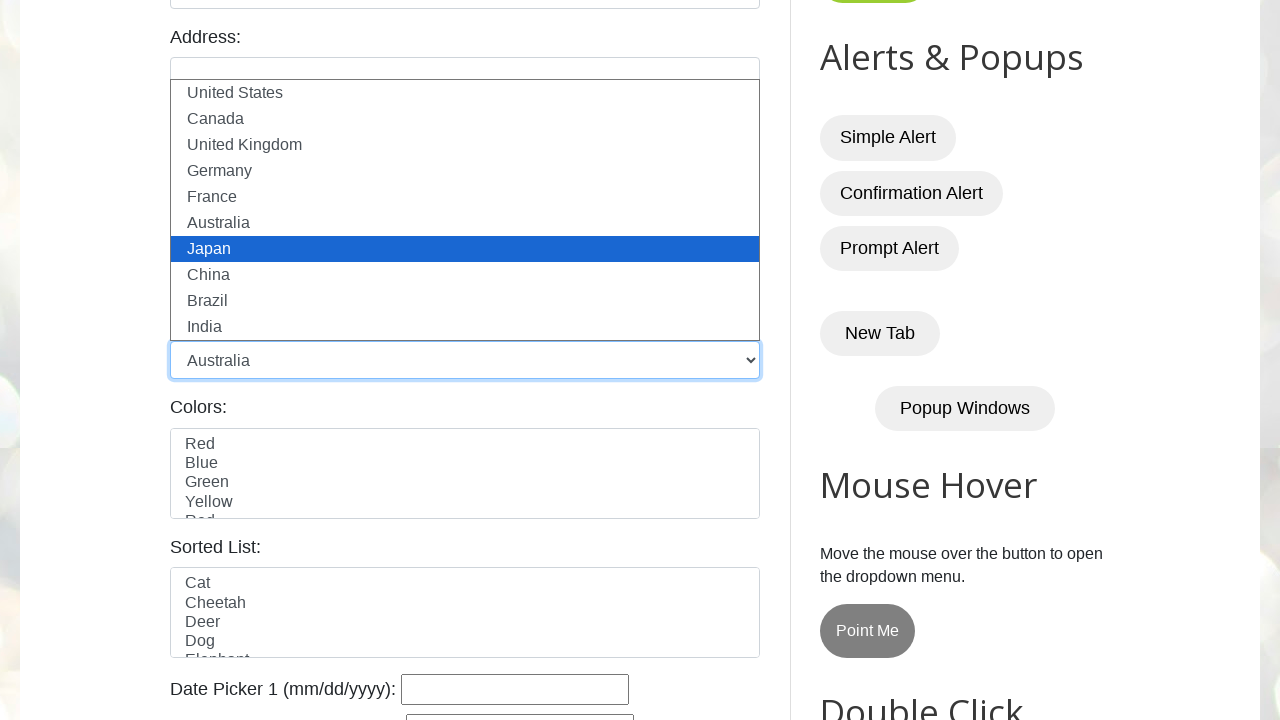

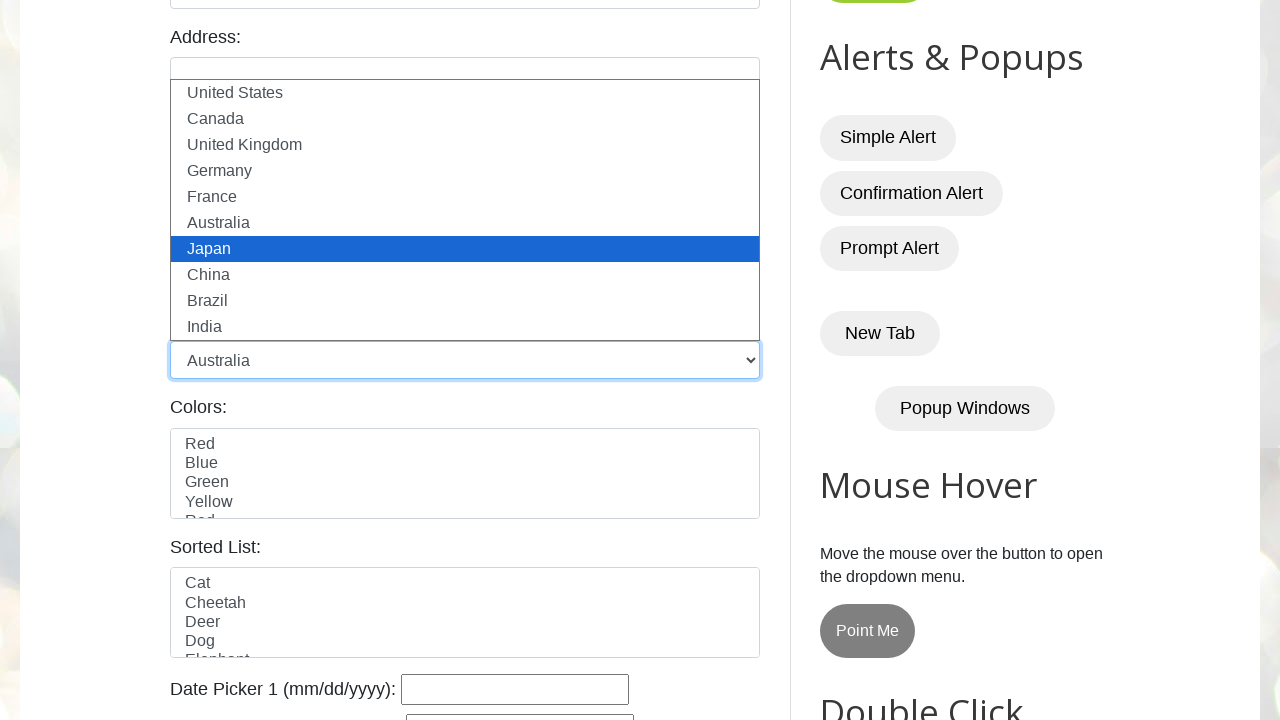